Tests facility search filtered by facility type (Final Product Assembly) and navigates to facility details

Starting URL: https://opensupplyhub.org

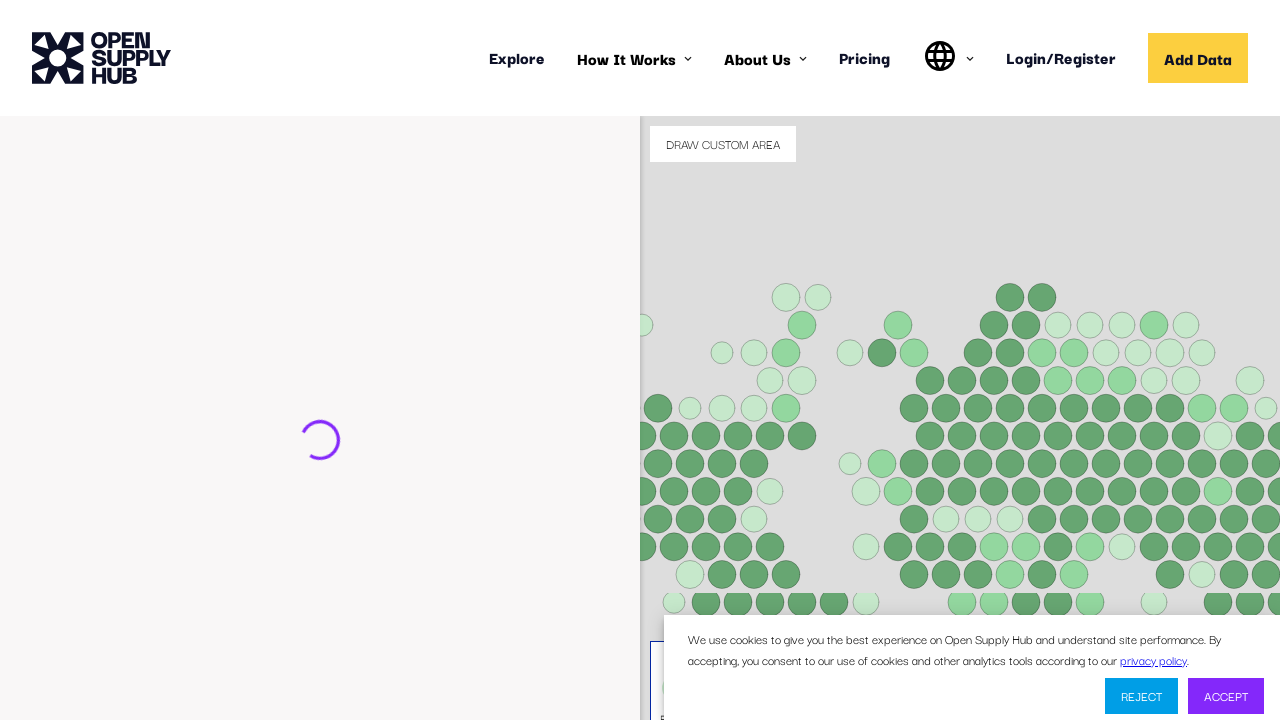

Clicked 'Find Facilities' button at (134, 701) on internal:role=button[name="Find Facilities"i]
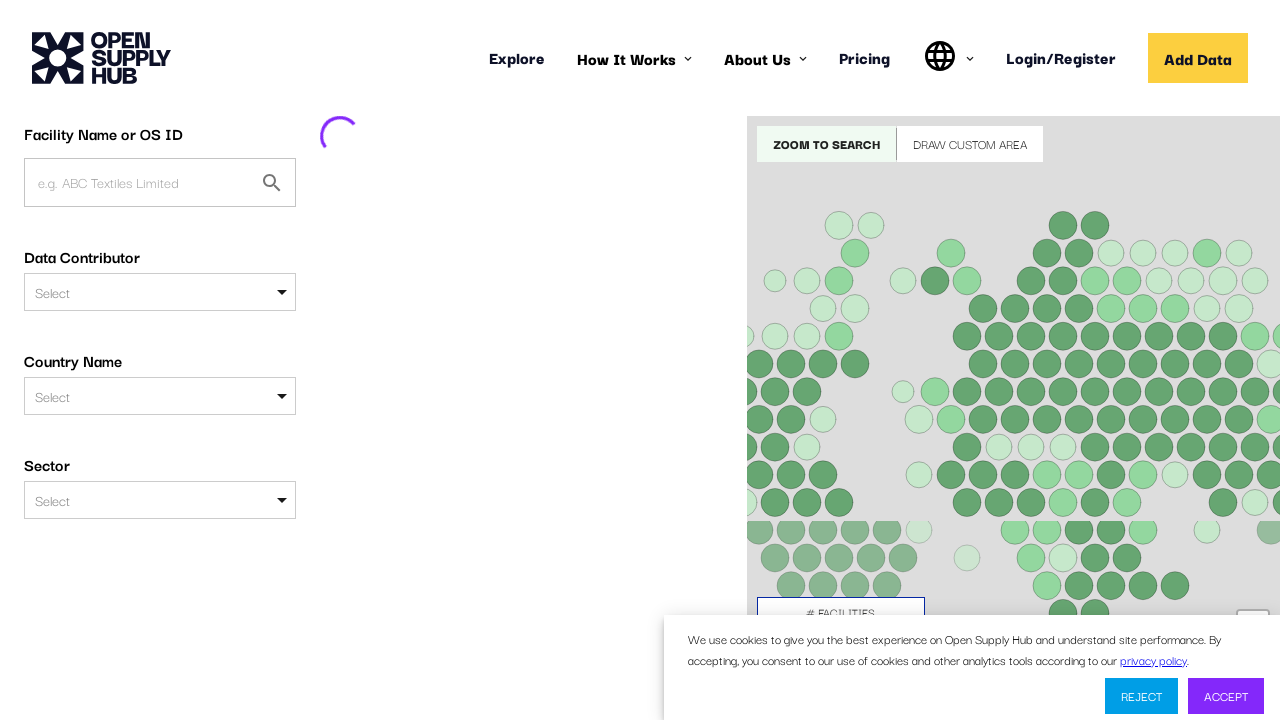

Waited for page to reach networkidle state
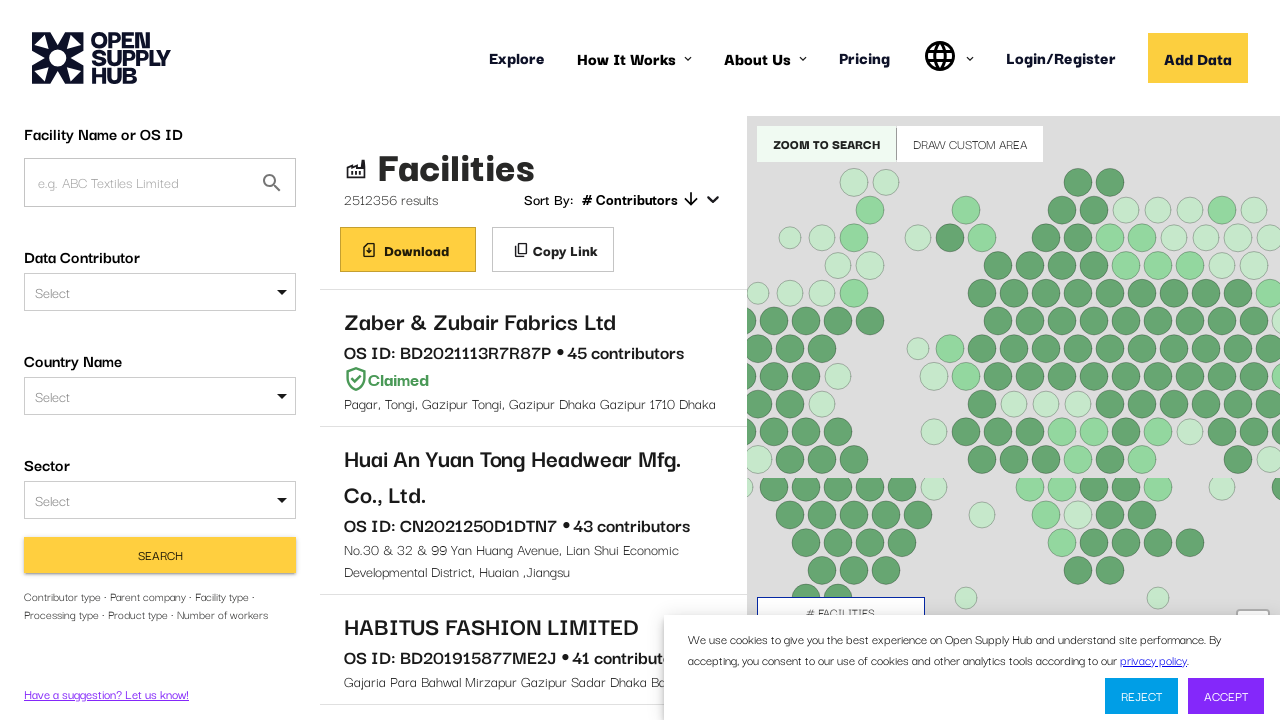

Located FACILITY_TYPE dropdown element
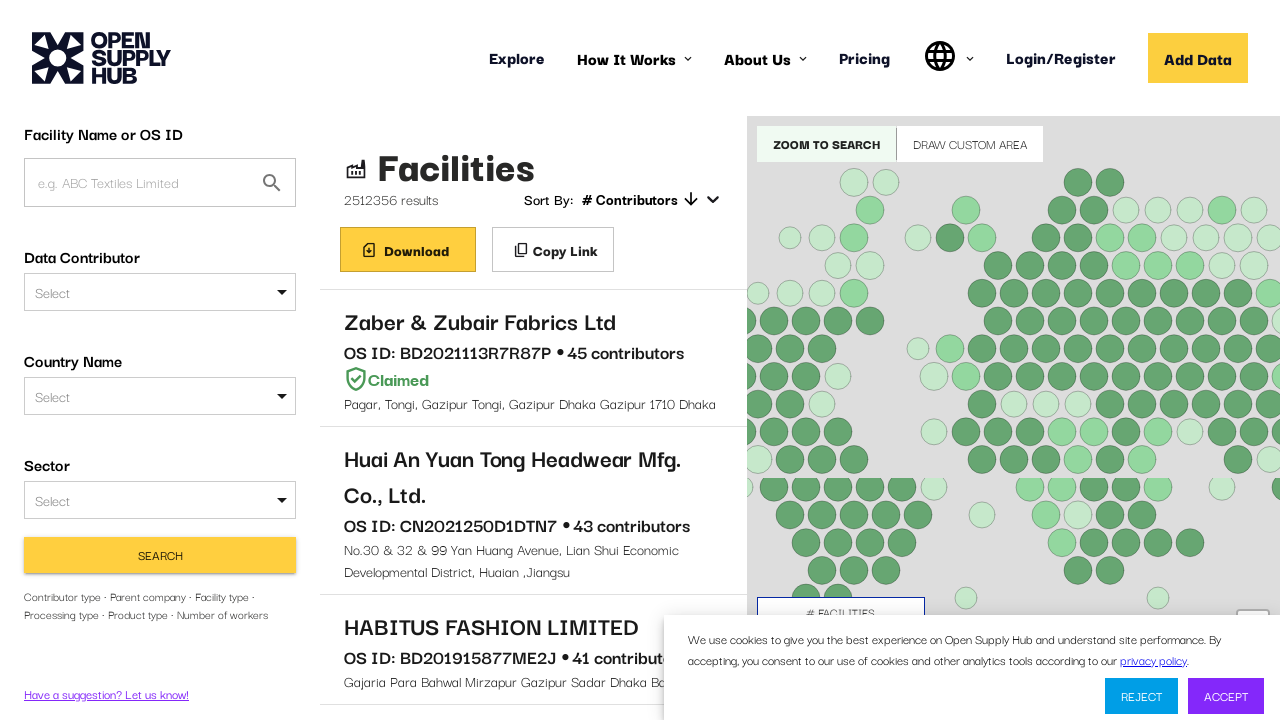

Clicked FACILITY_TYPE dropdown to open it at (160, 323) on #FACILITY_TYPE div >> internal:has-text="Select"i >> nth=0
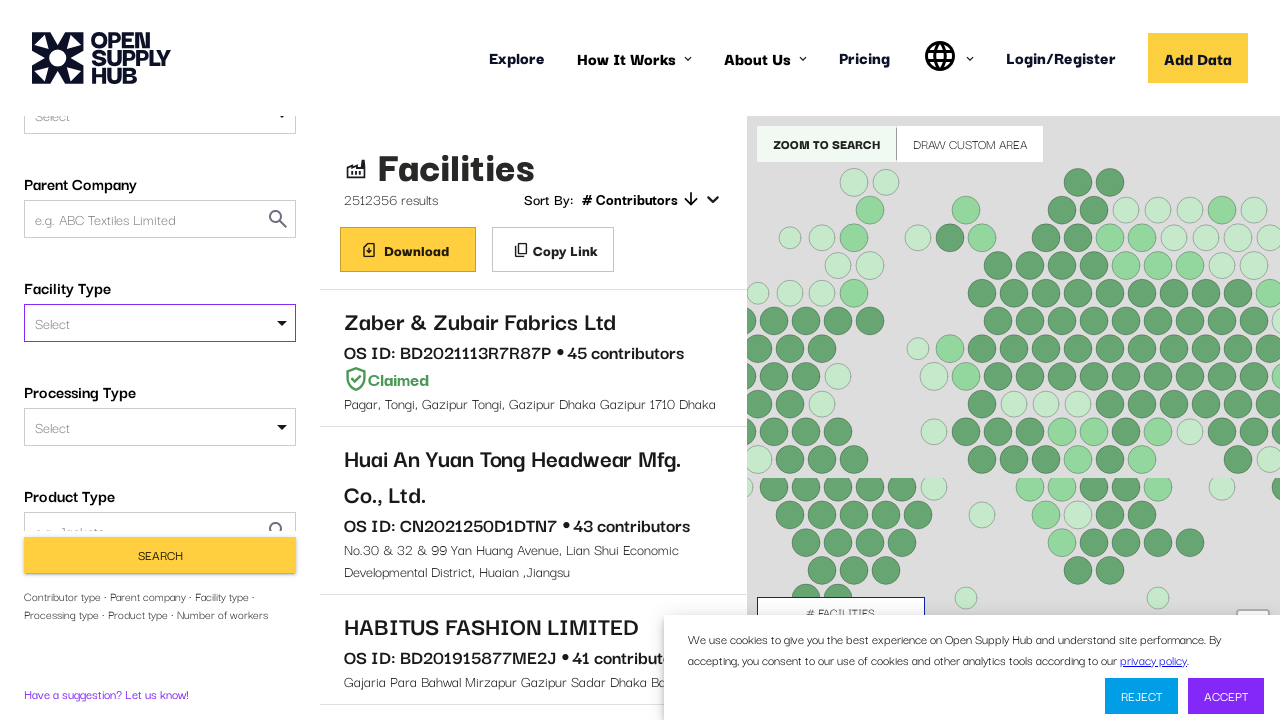

Located input field within FACILITY_TYPE dropdown
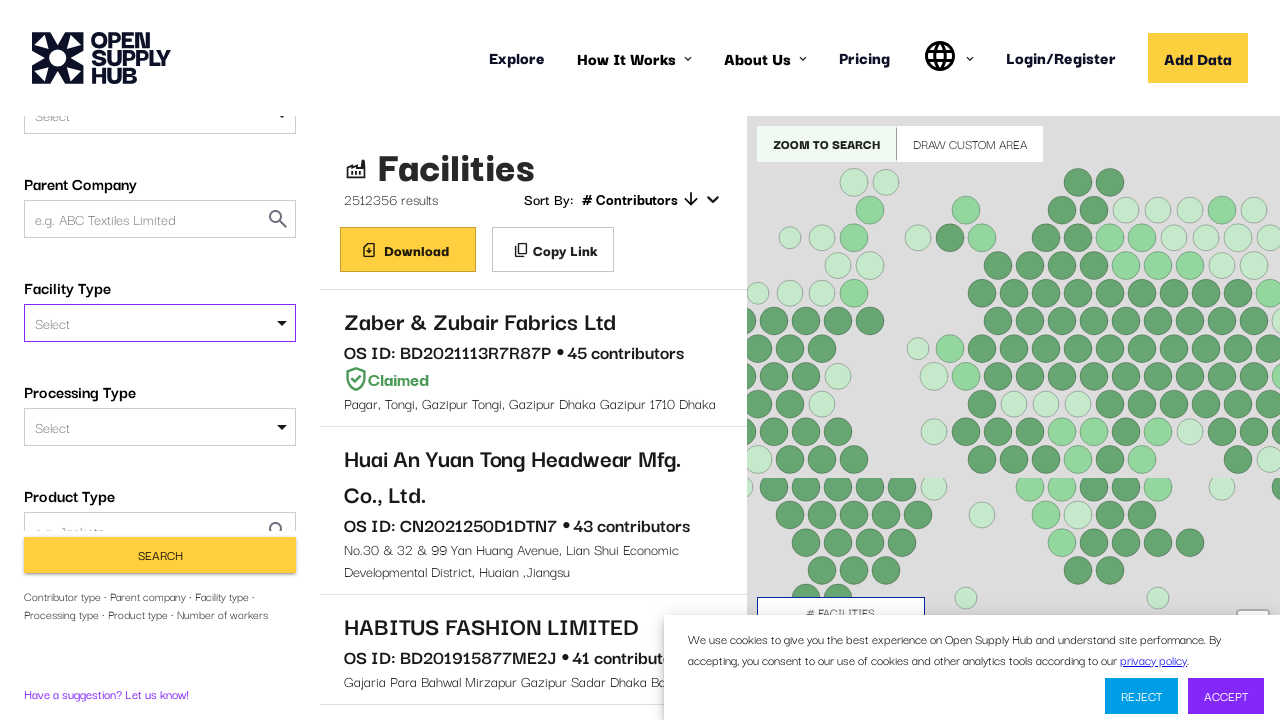

Filled FACILITY_TYPE input with 'Final Product Assembly' on #FACILITY_TYPE div >> internal:has-text="Select"i >> nth=0 >> input
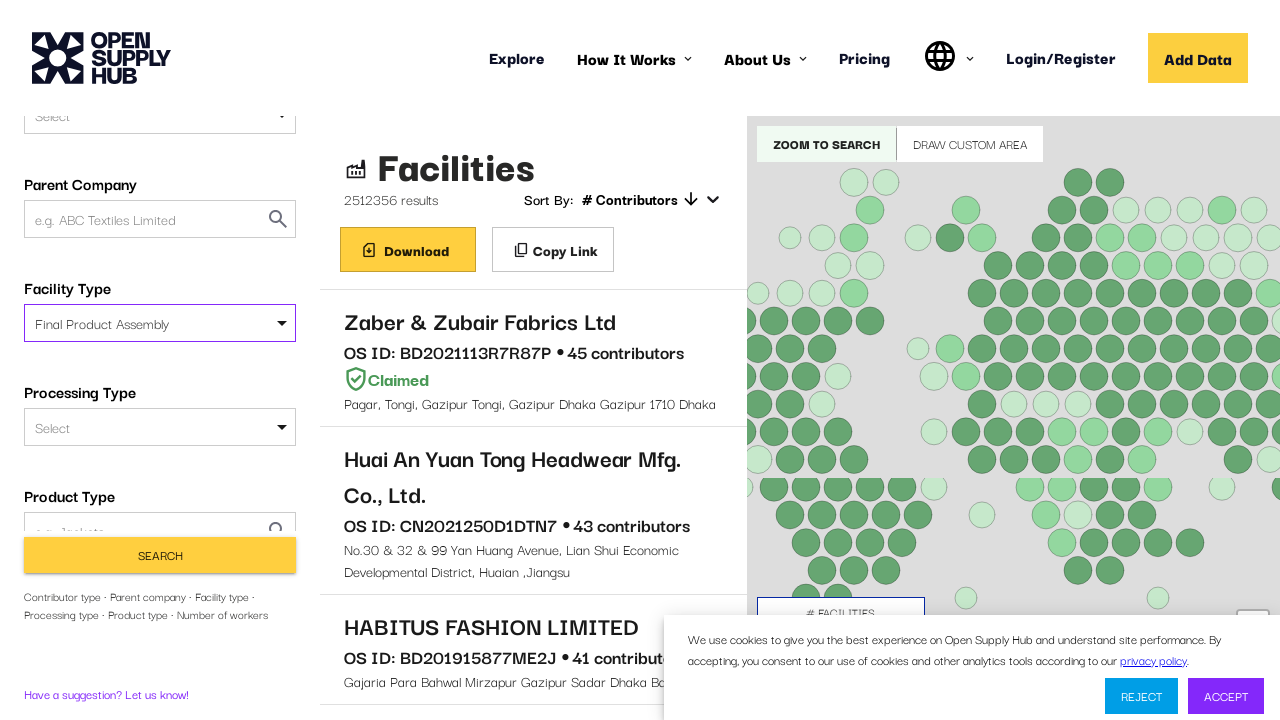

Located 'Final Product Assembly' option in dropdown
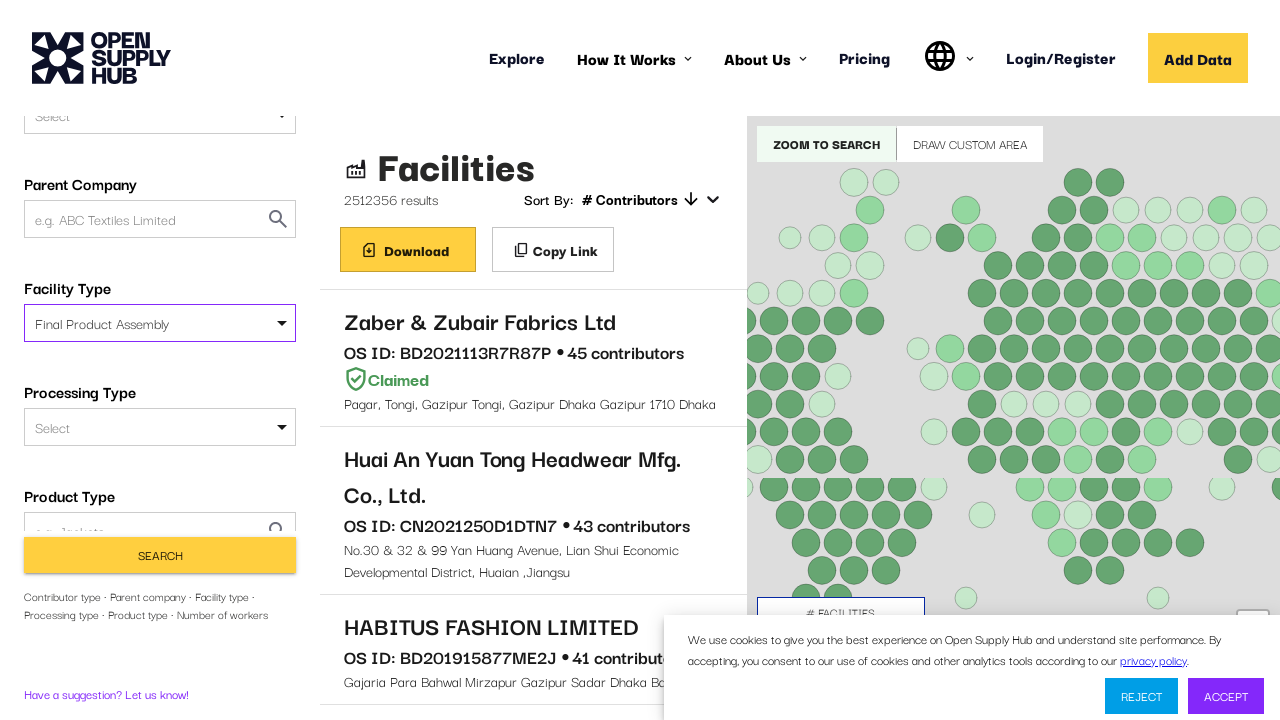

Clicked 'Final Product Assembly' option to select it at (160, 323) on #FACILITY_TYPE div >> internal:has-text="Final Product Assembly"i >> nth=0
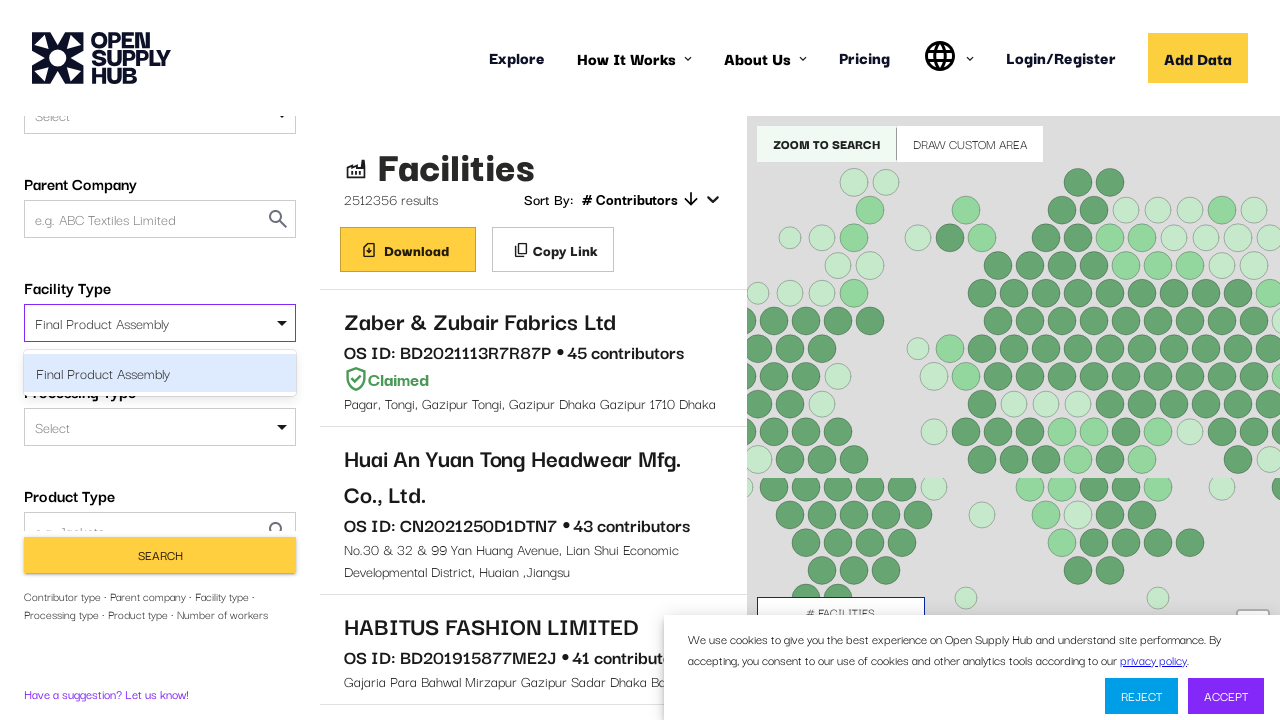

Pressed Enter to confirm facility type selection
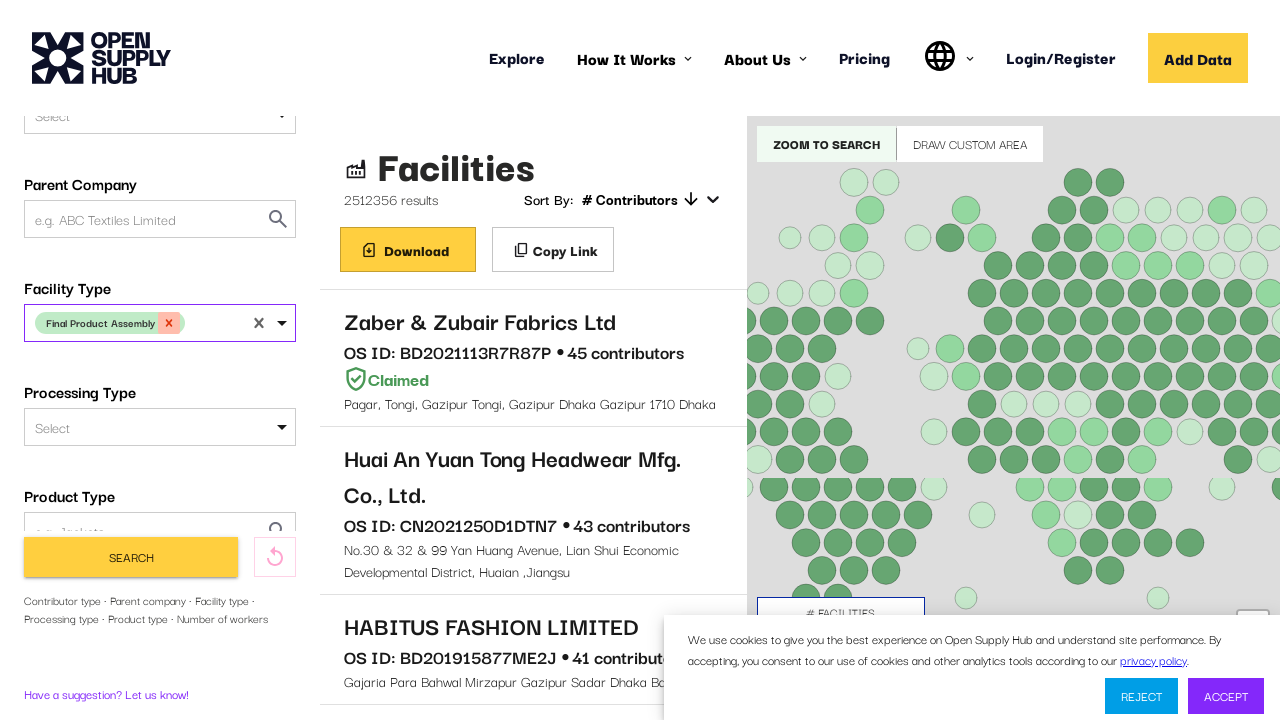

Located Search button
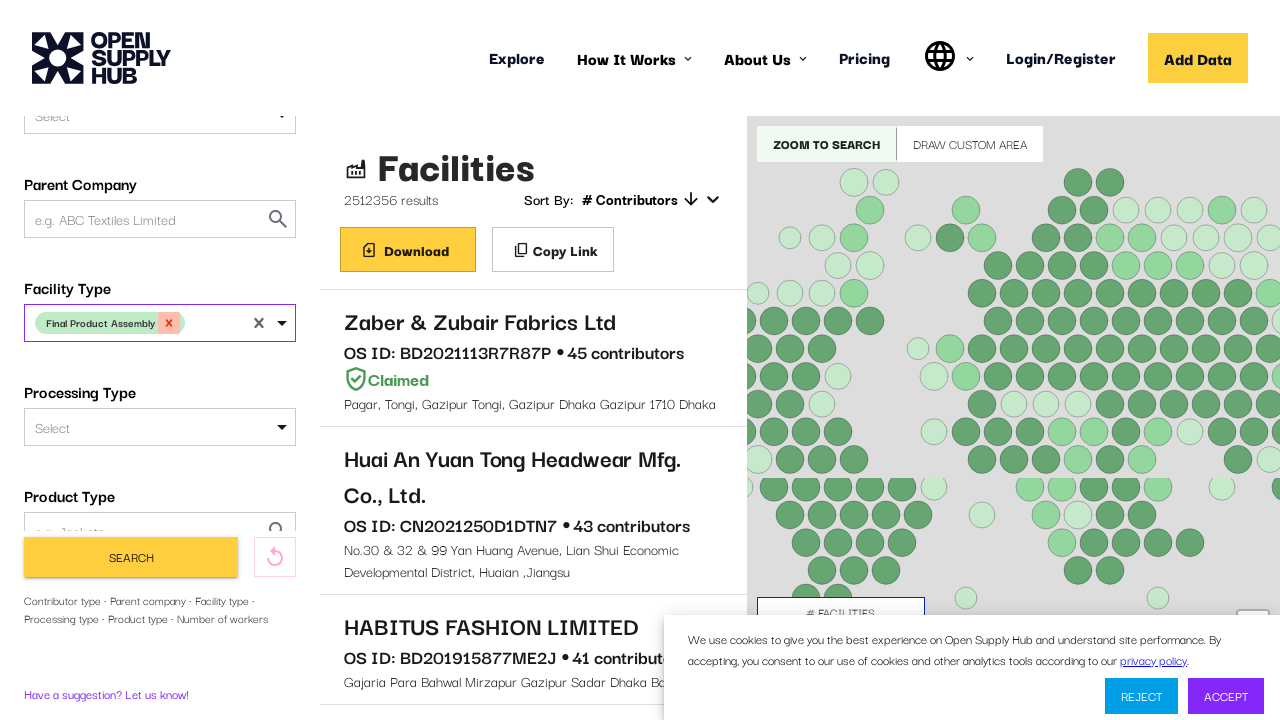

Waited for Search button to become visible
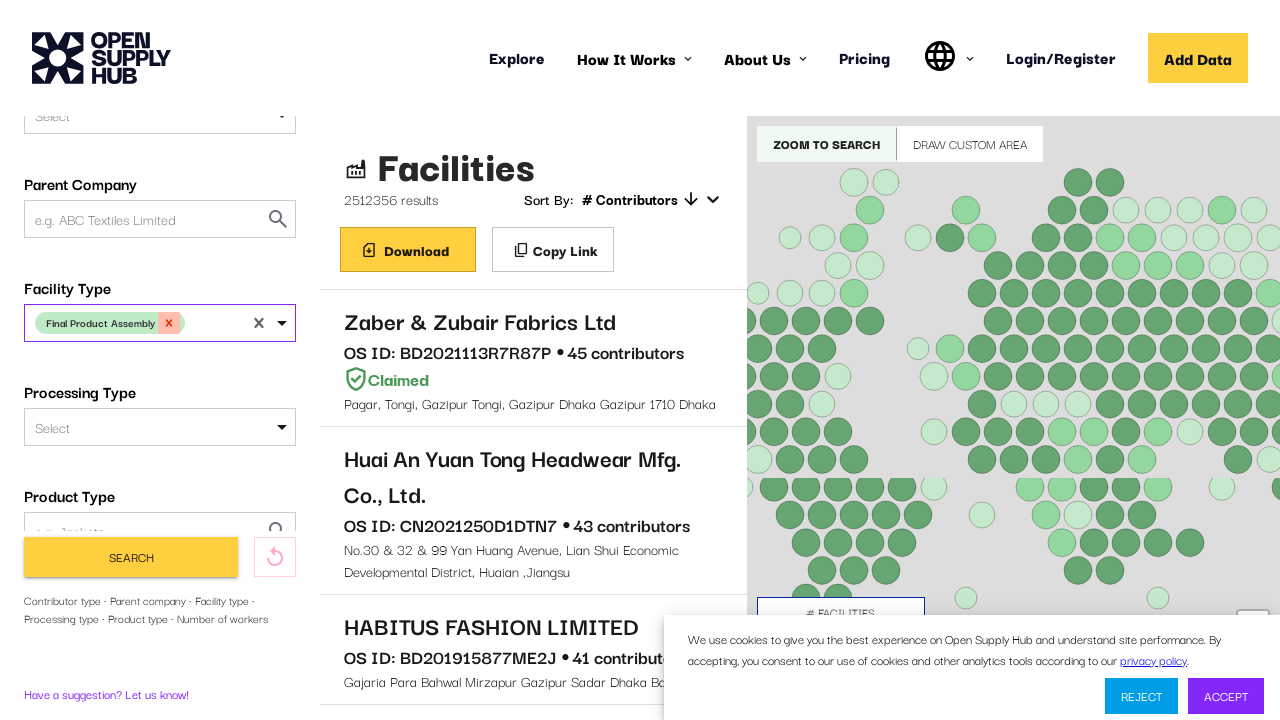

Clicked Search button to execute facility search with Final Product Assembly filter at (131, 557) on button[type="submit"] >> internal:has-text="Search"i
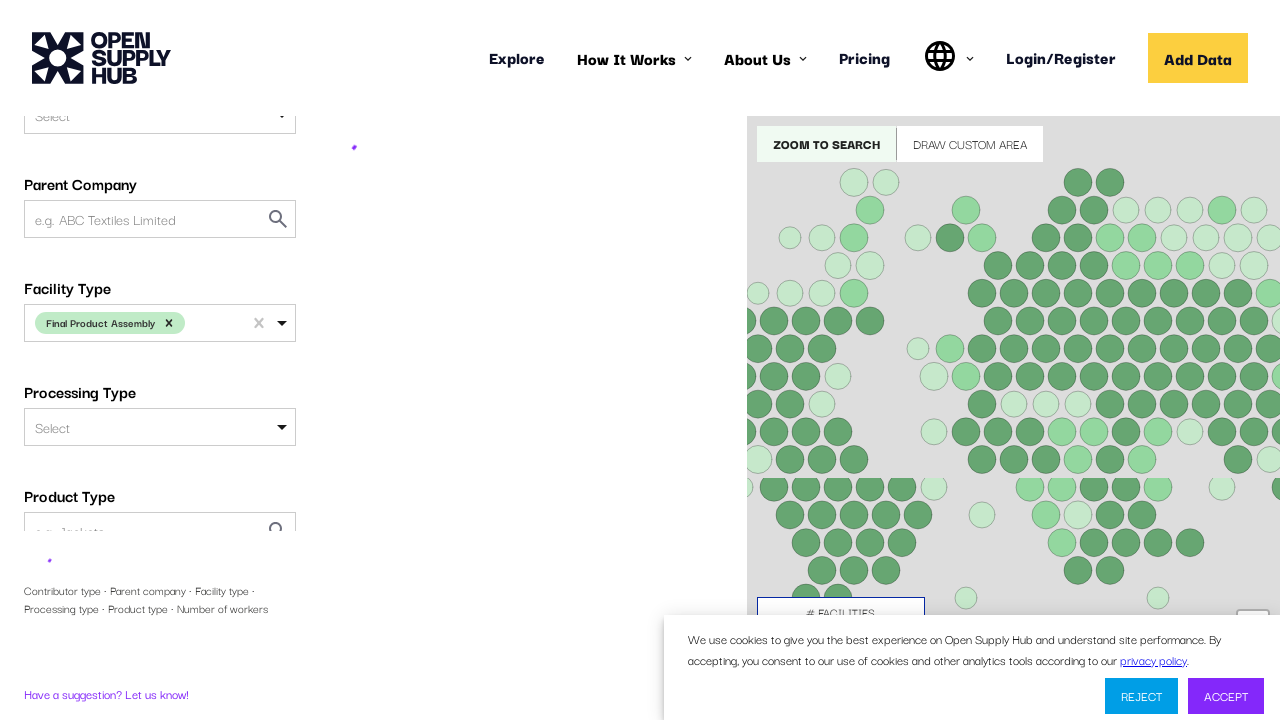

Waited for search results page to load (networkidle)
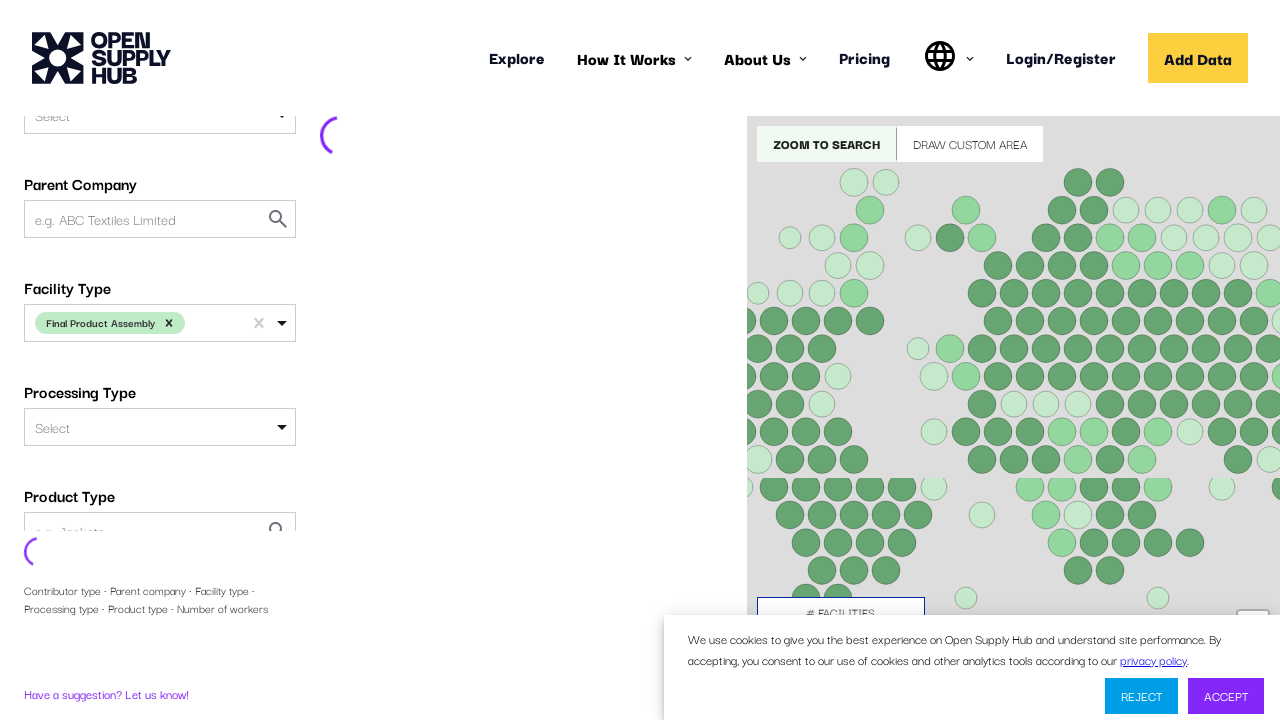

Located first facility link in search results
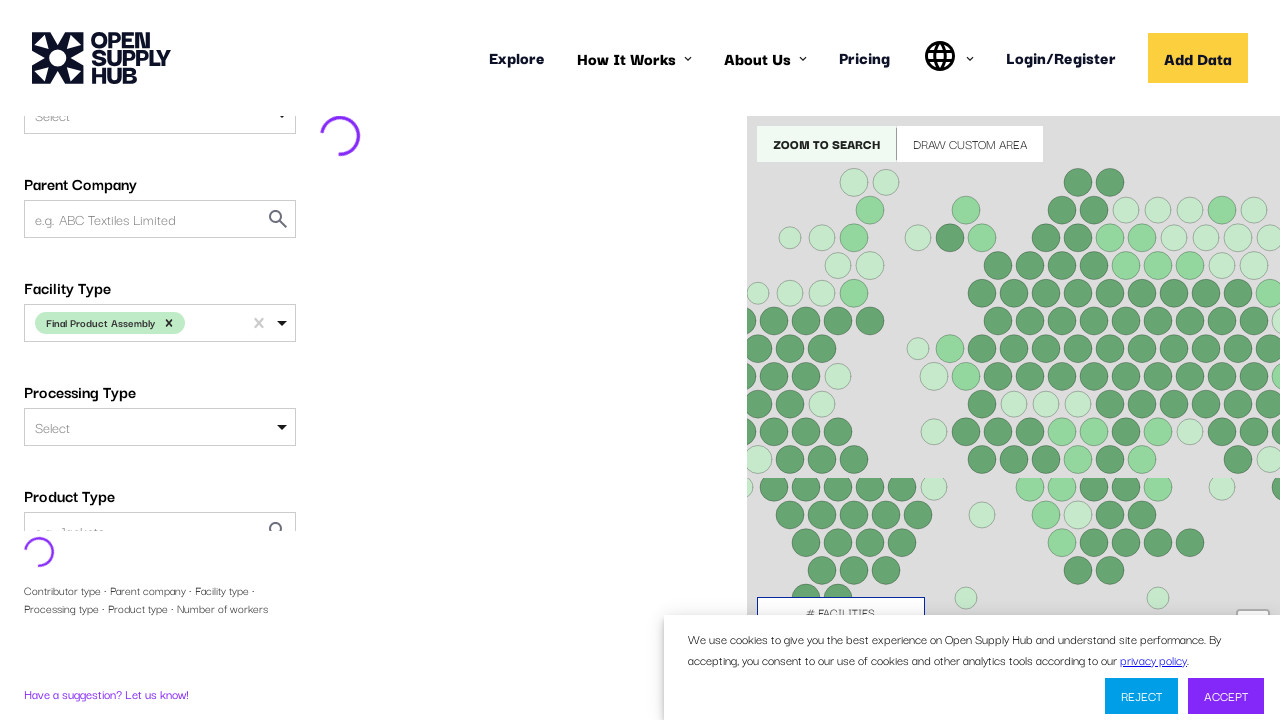

Scrolled first facility link into view
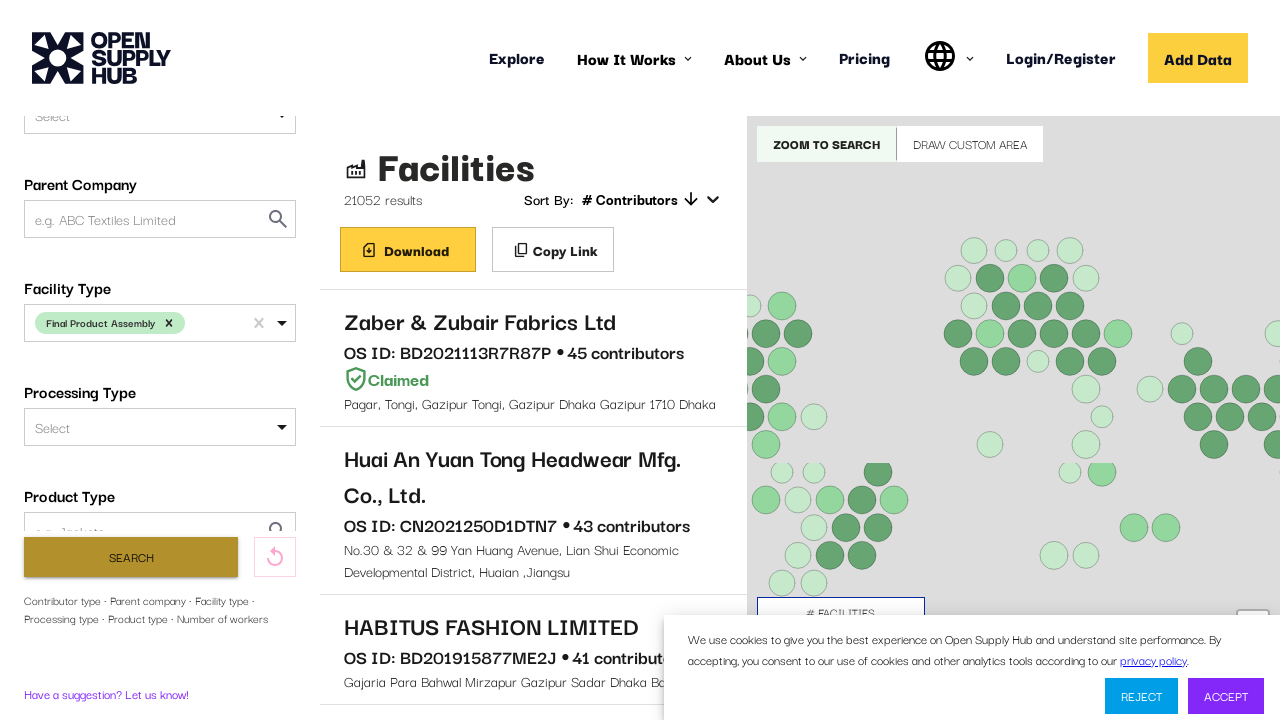

Waited for first facility link to be visible
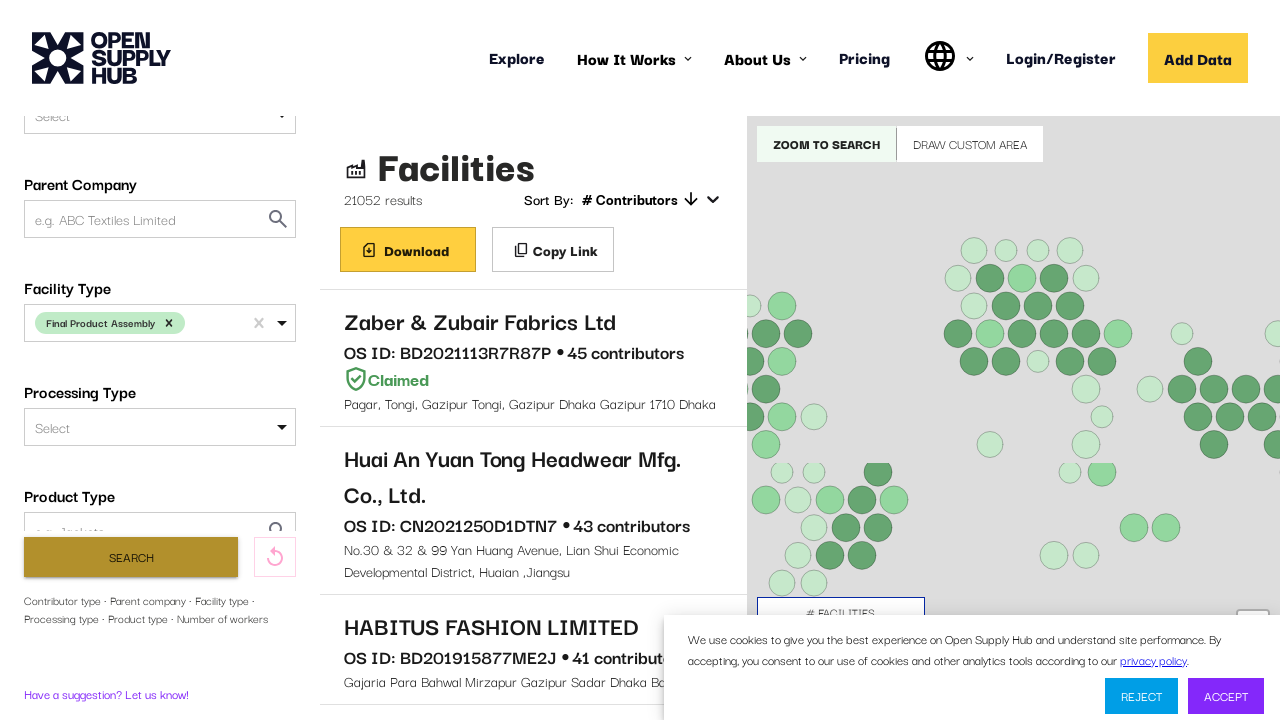

Clicked first facility link to navigate to facility details at (533, 358) on a[href*="/facilities/"] >> nth=0
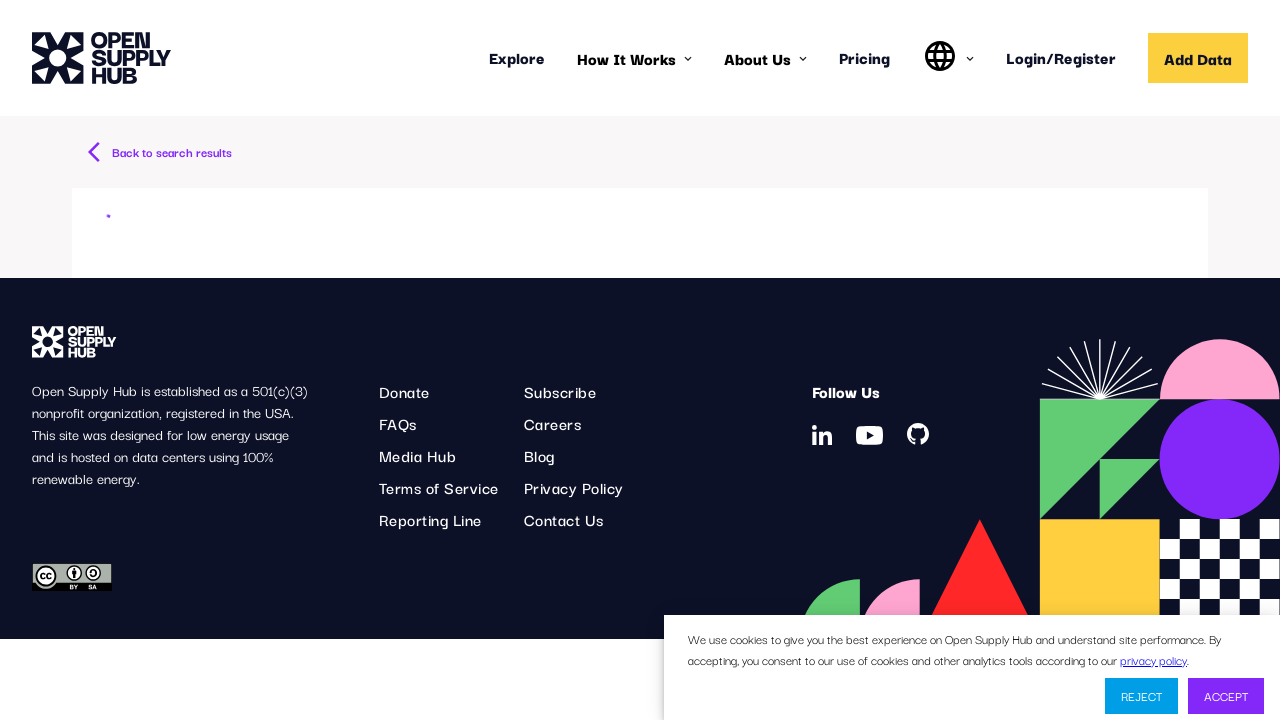

Waited for facility details page to load (networkidle)
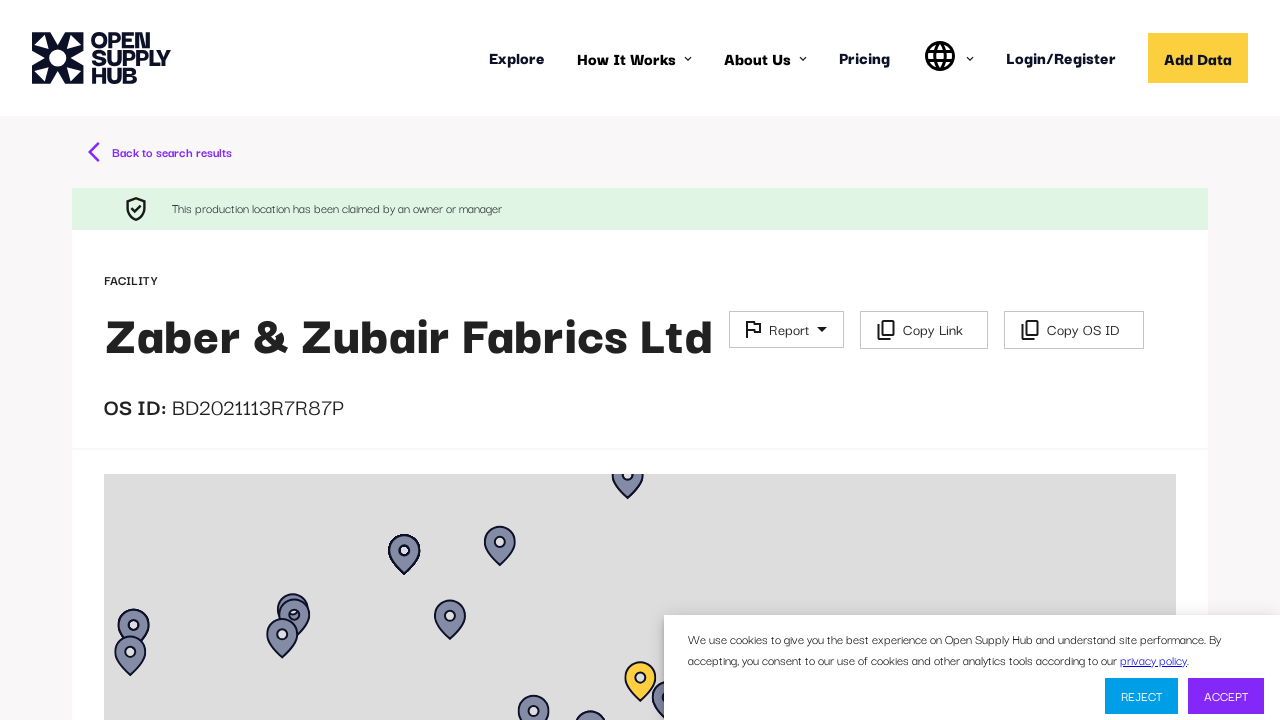

Located main panel element on facility details page
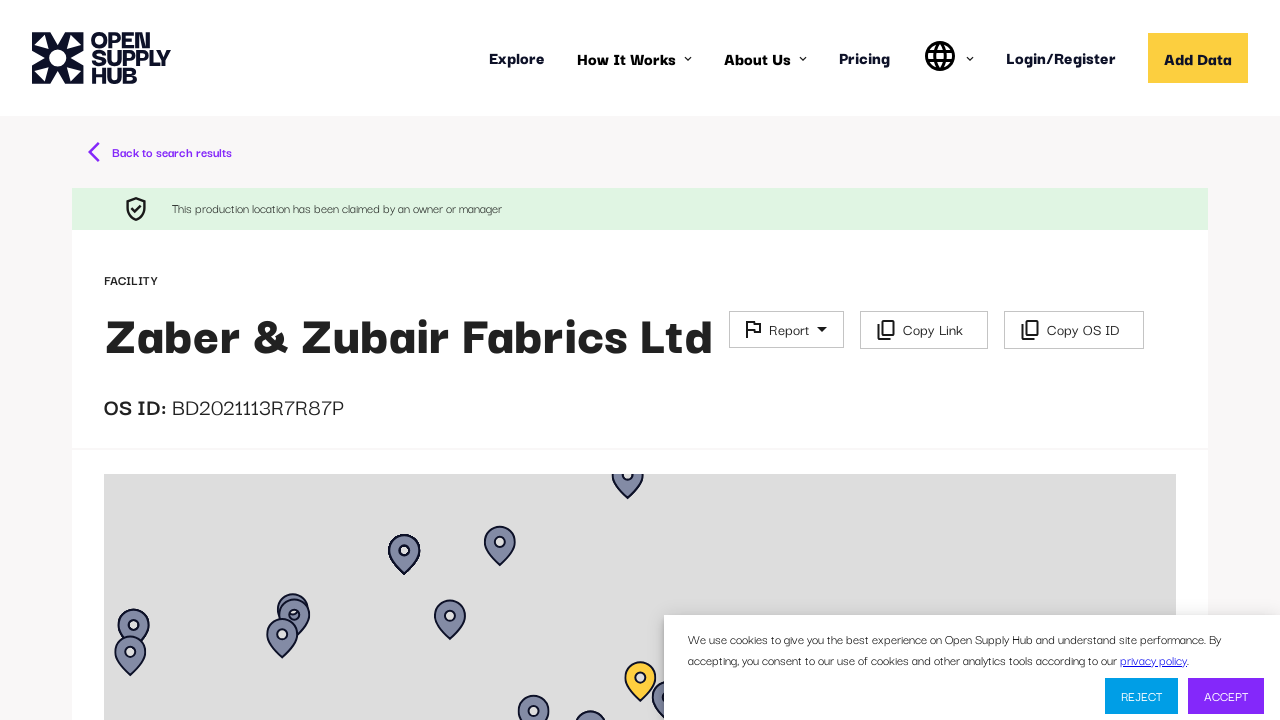

Scrolled main panel into view
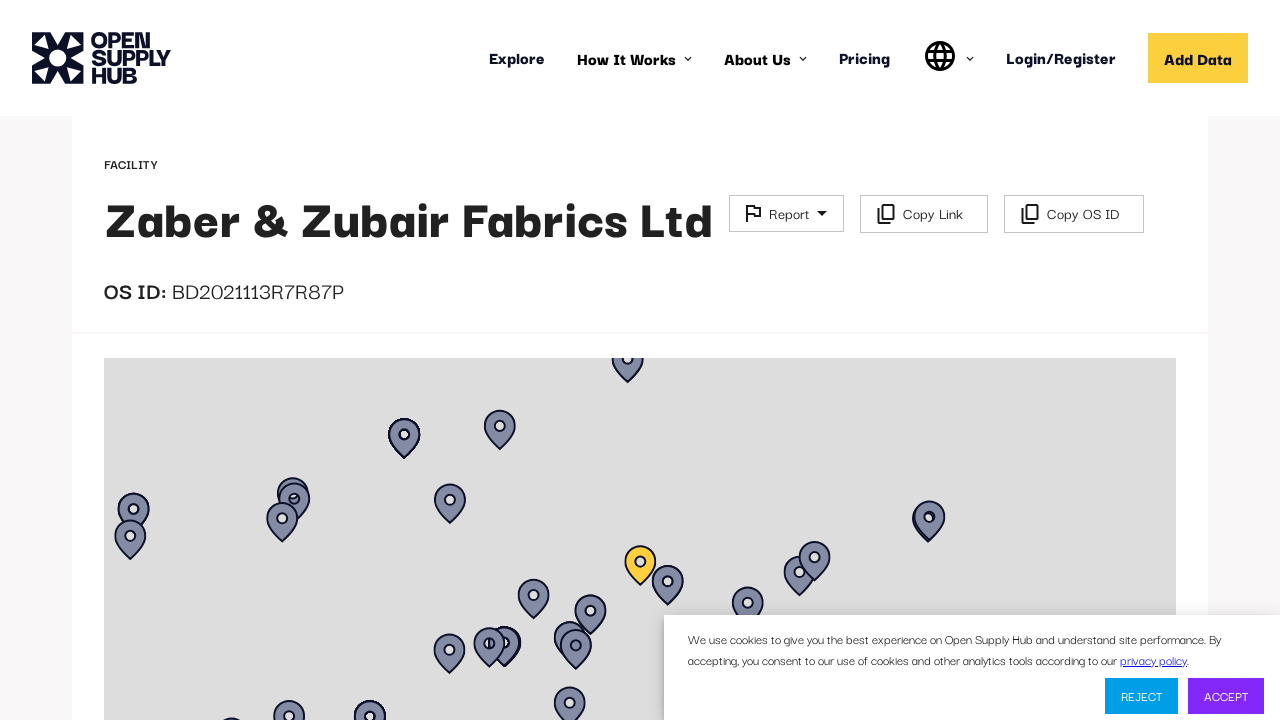

Located Facility Type section container
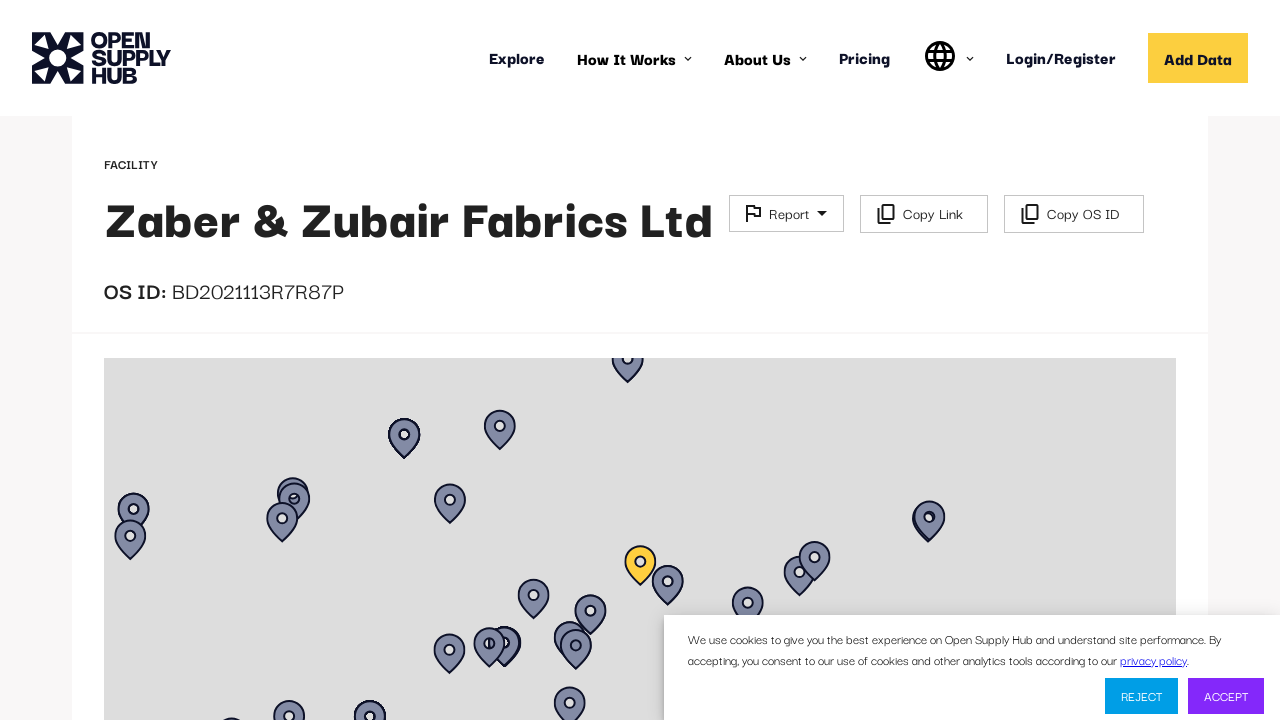

Located 'more entries' button within Facility Type section
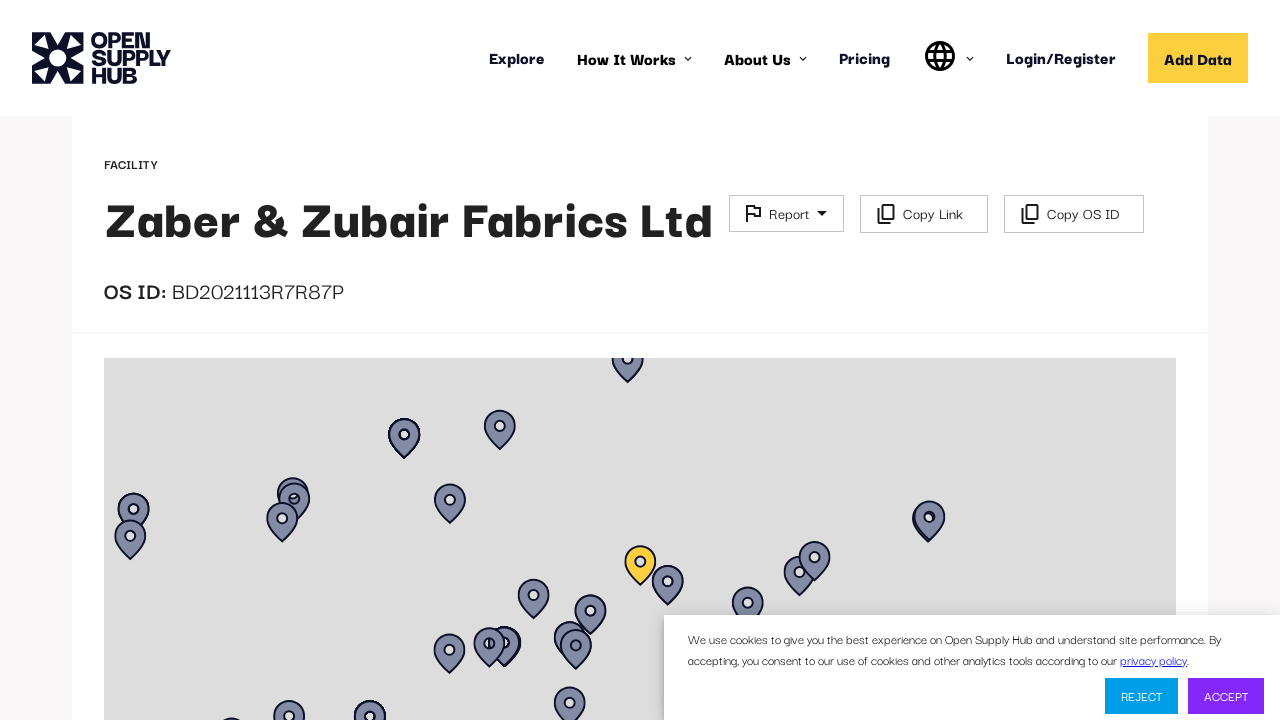

Clicked 'more entries' button to expand Facility Type section at (152, 360) on text=Facility Type >> nth=0 >> xpath=../../.. >> button:has-text("entries")
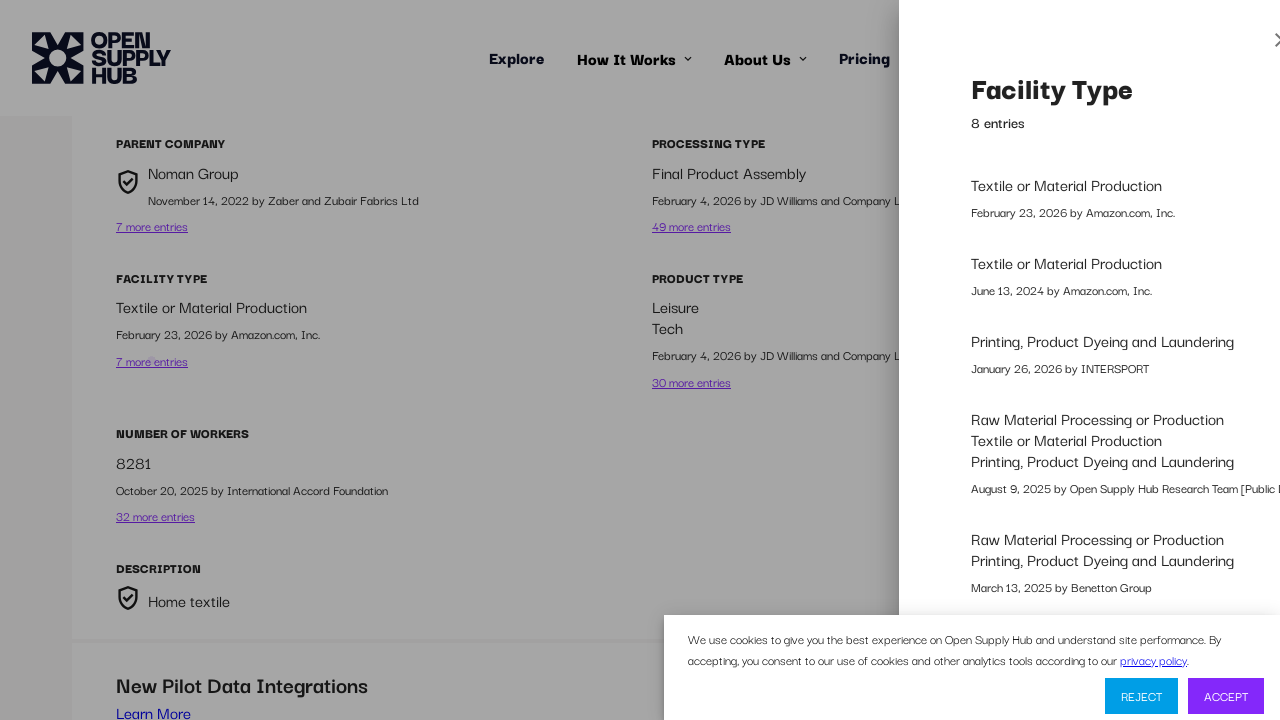

Located second Facility Type element (in slide-out panel)
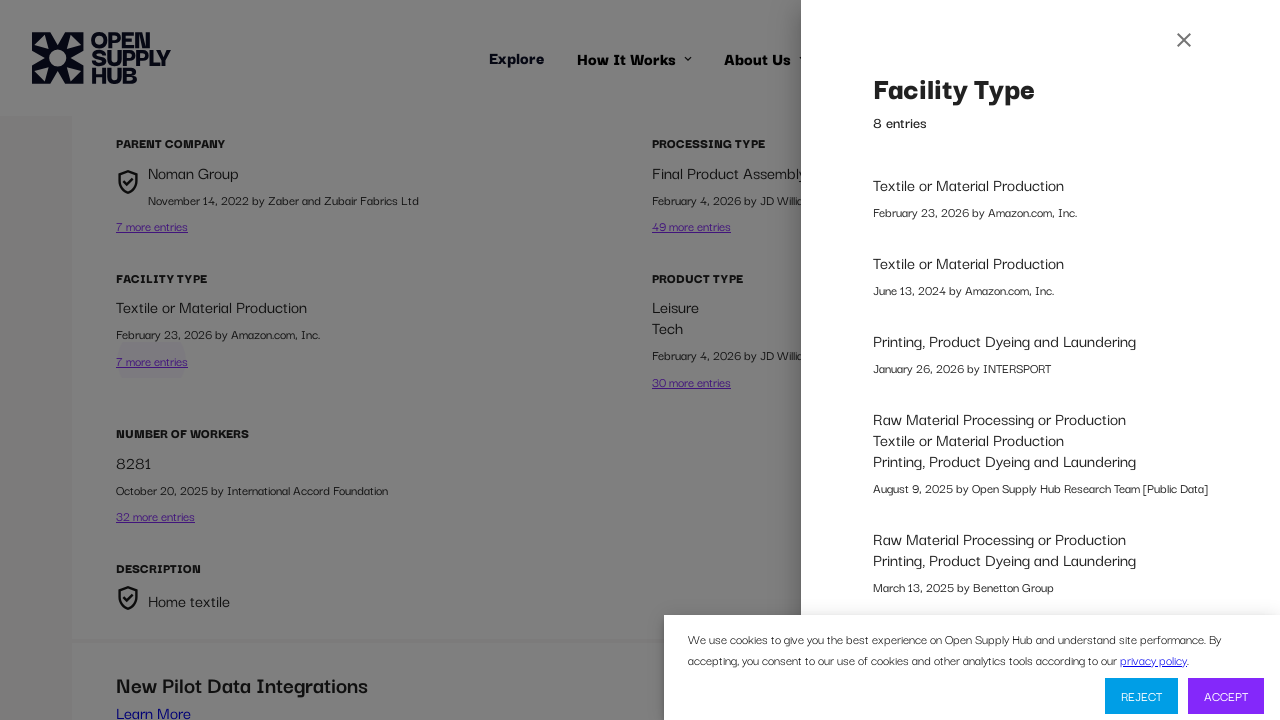

Waited for slide-out panel with Facility Type details to become visible
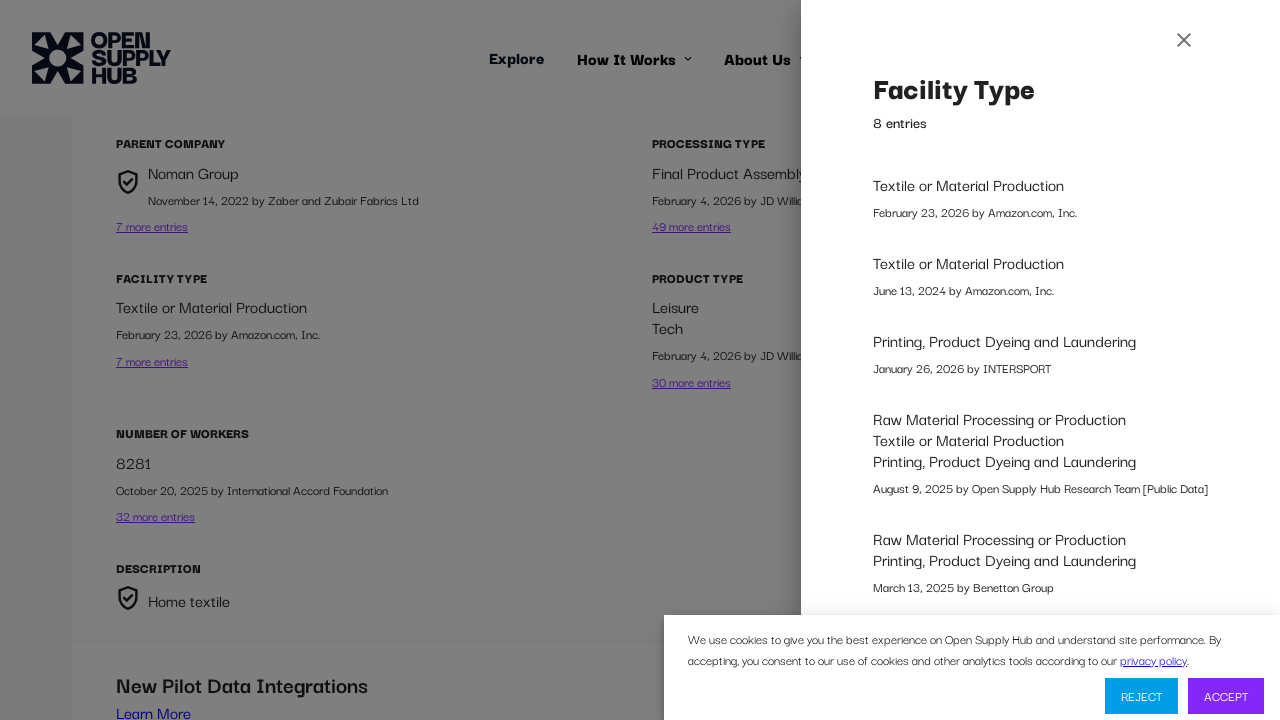

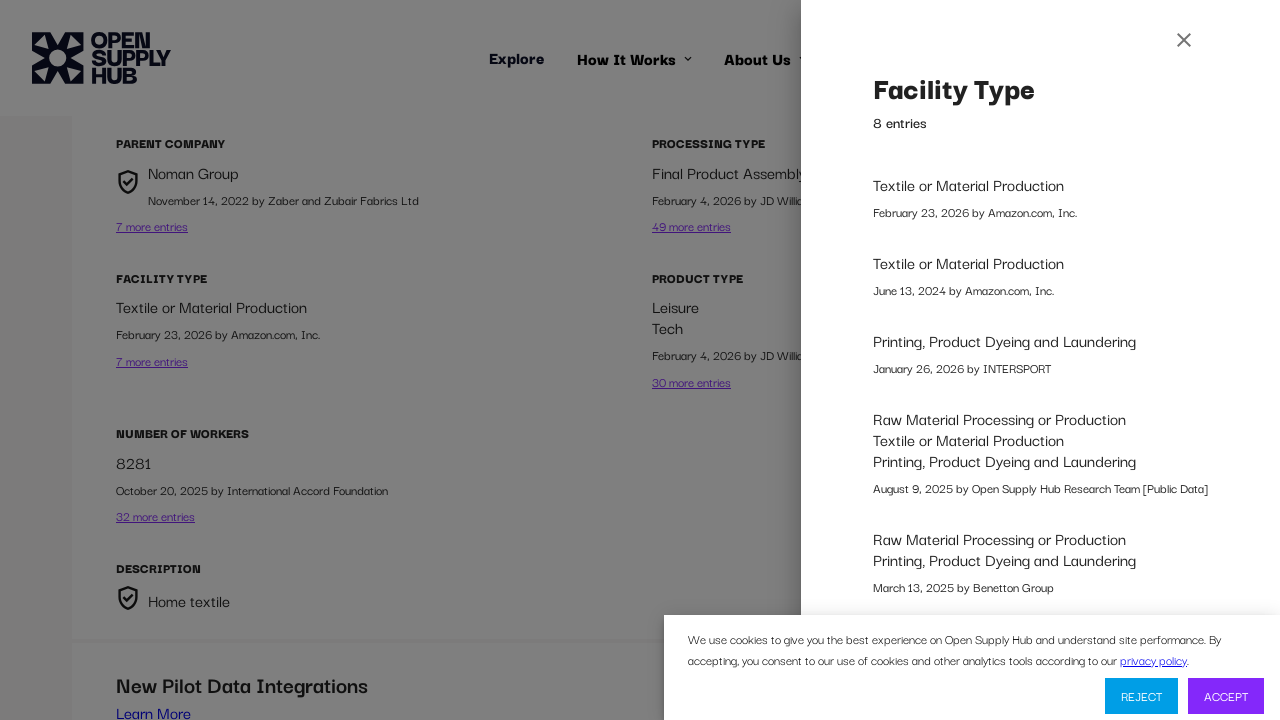